Tests dynamic loading without any explicit wait, expecting to fail when trying to access content that loads after clicking start button

Starting URL: https://automationfc.github.io/dynamic-loading/

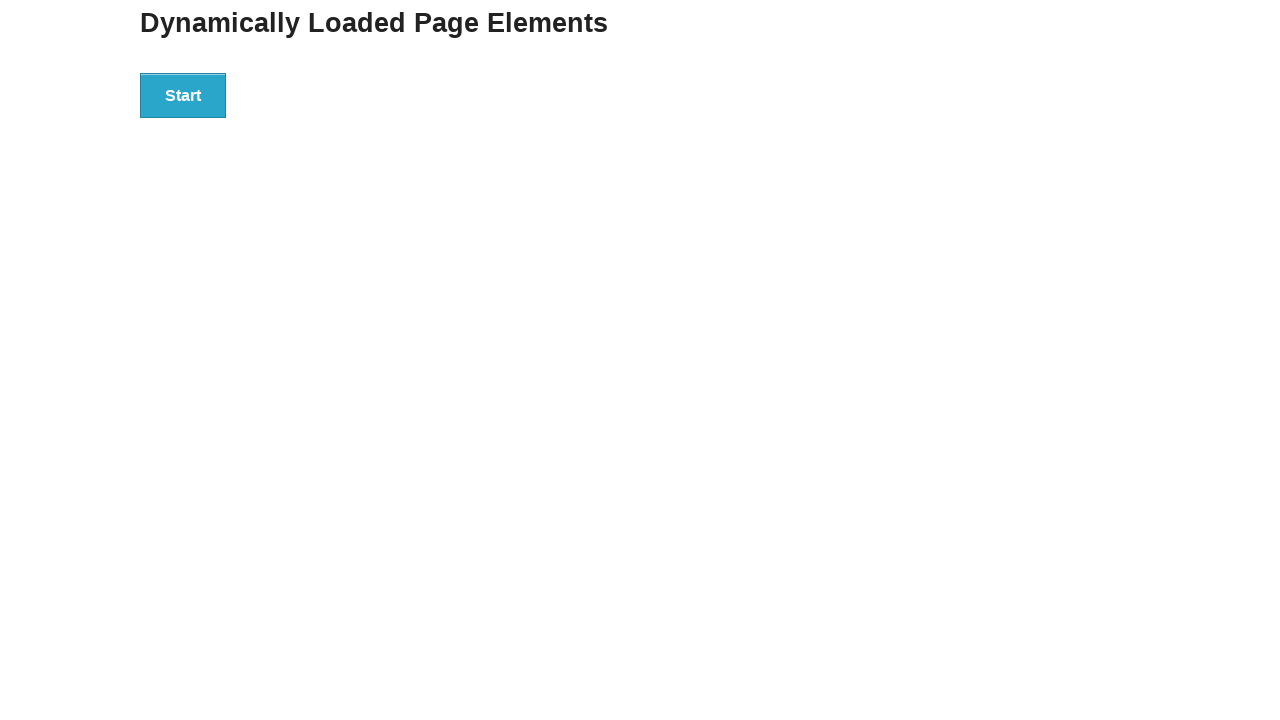

Navigated to dynamic loading test page
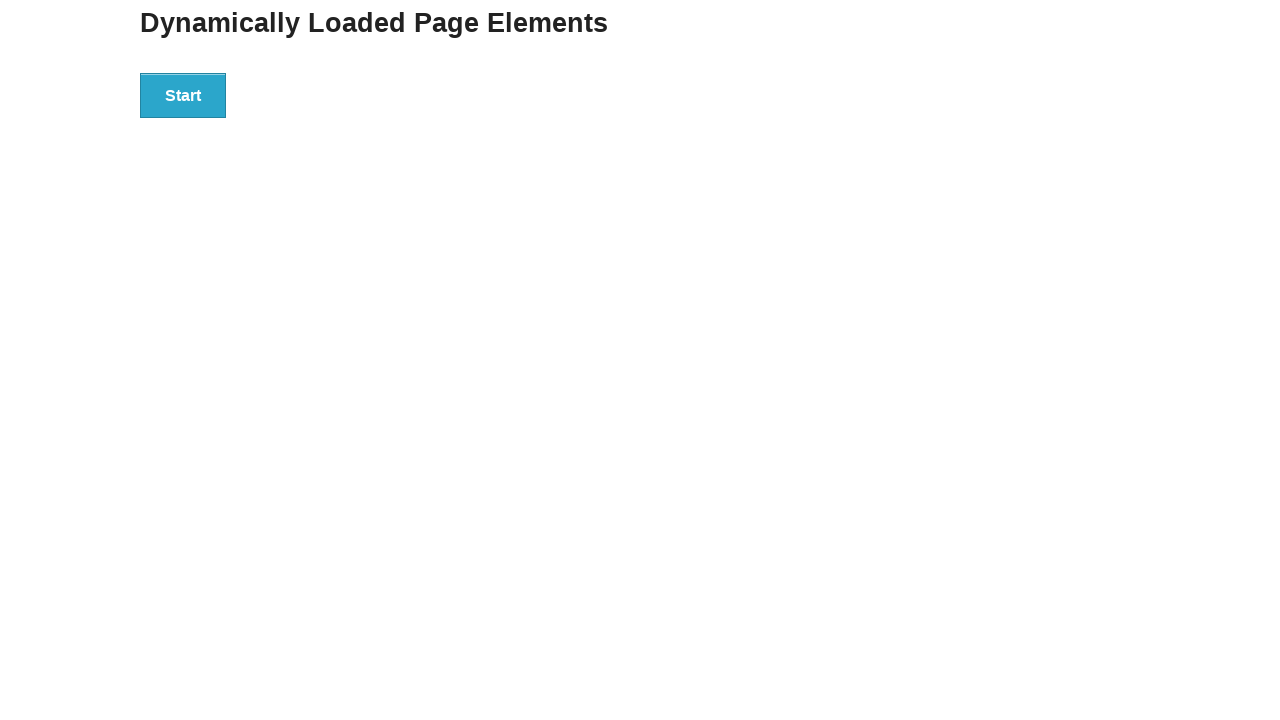

Clicked start button to trigger dynamic loading at (183, 95) on div#start button
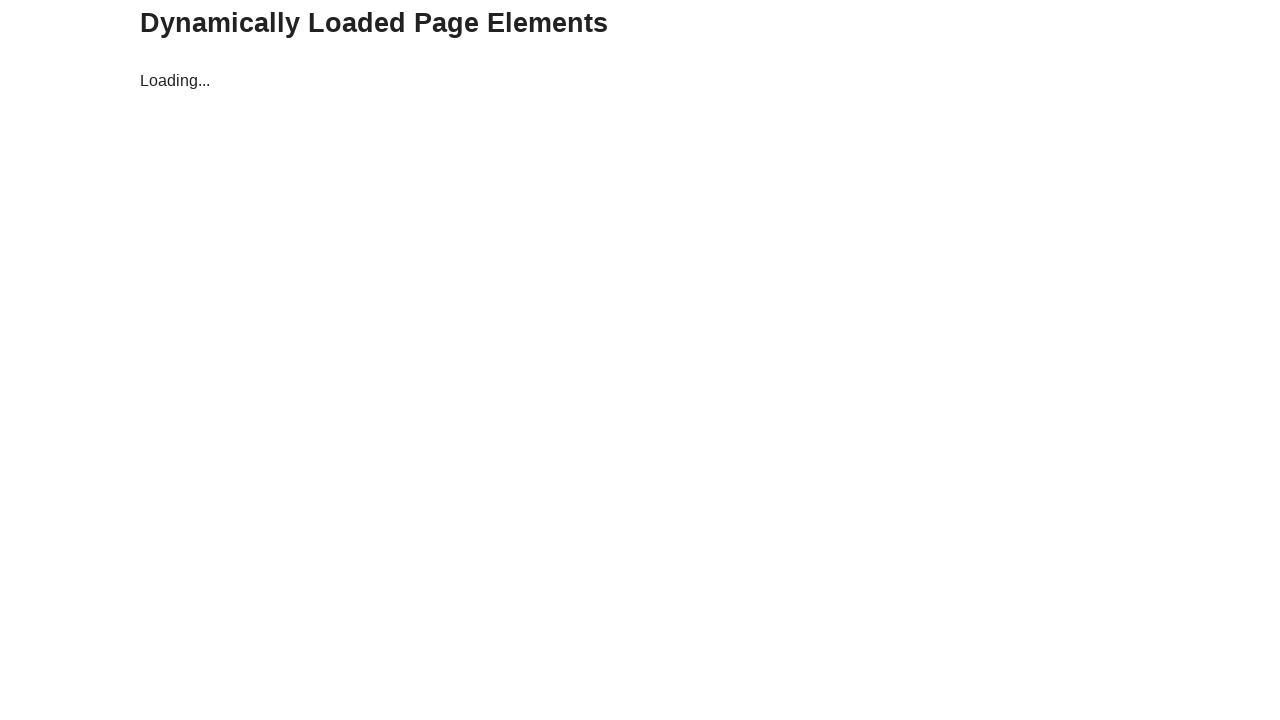

Attempted to get text content from finish element (expected to fail)
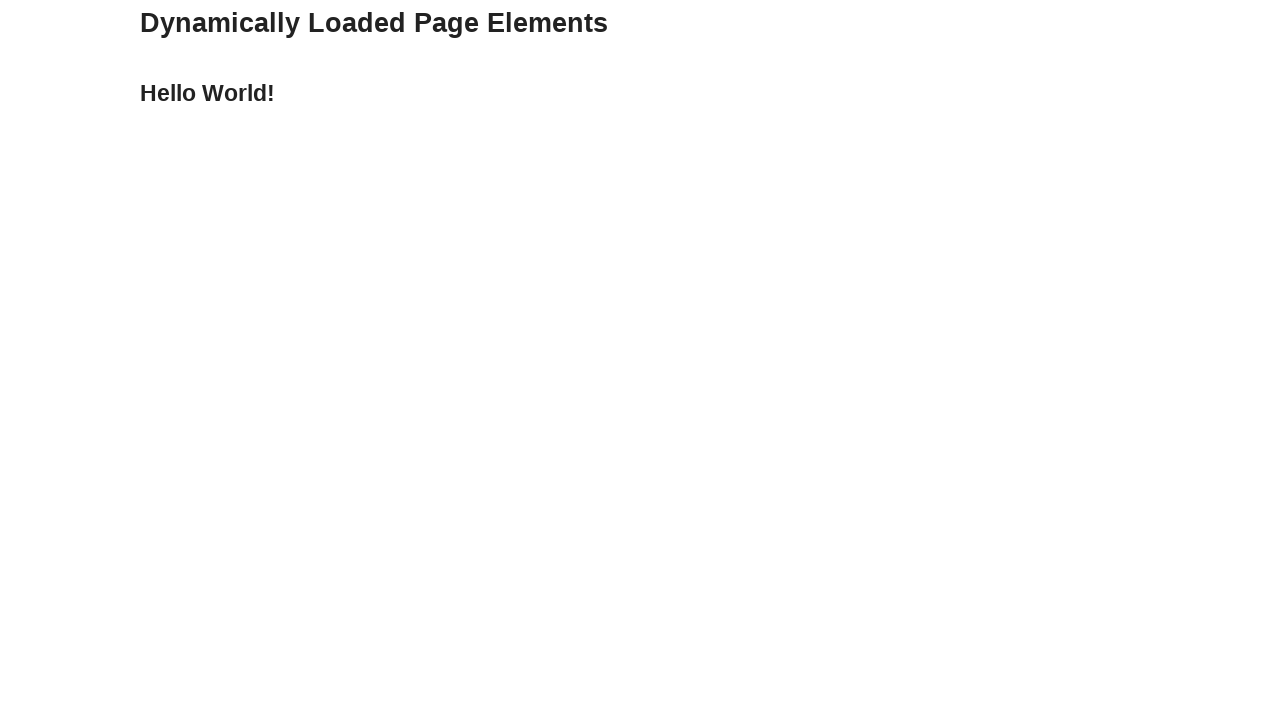

Asserted text content equals 'Hello World!'
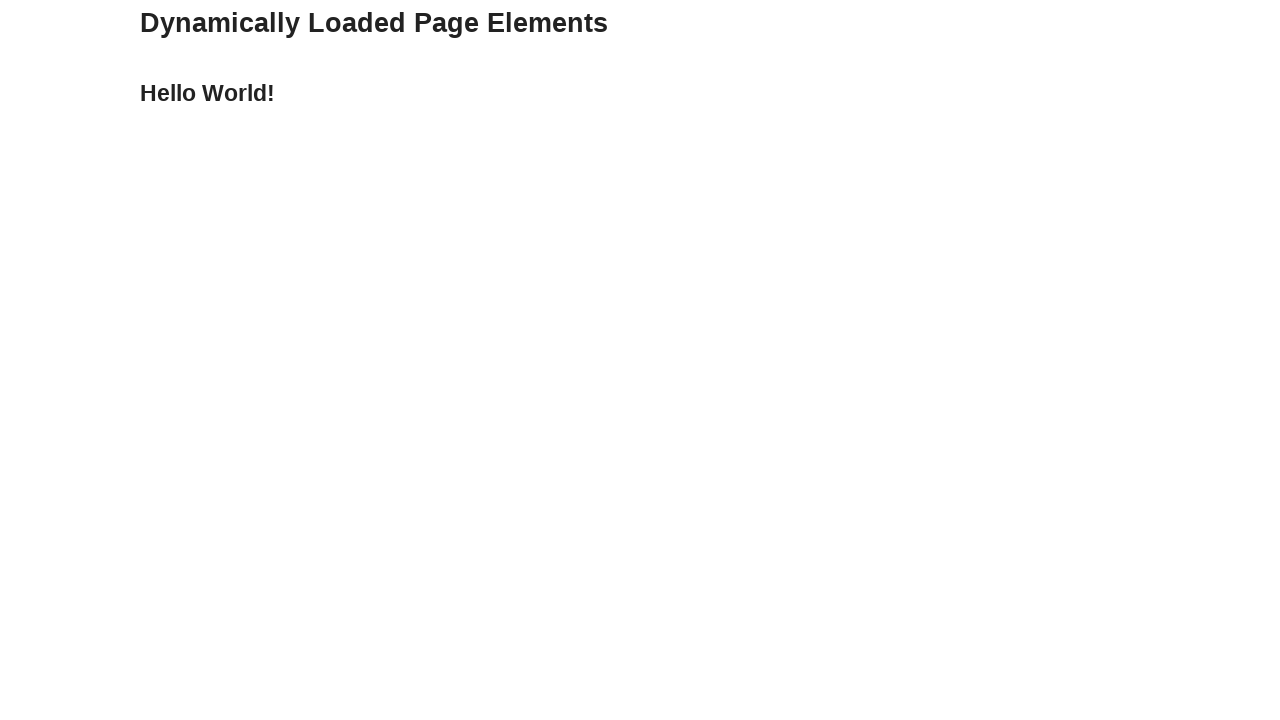

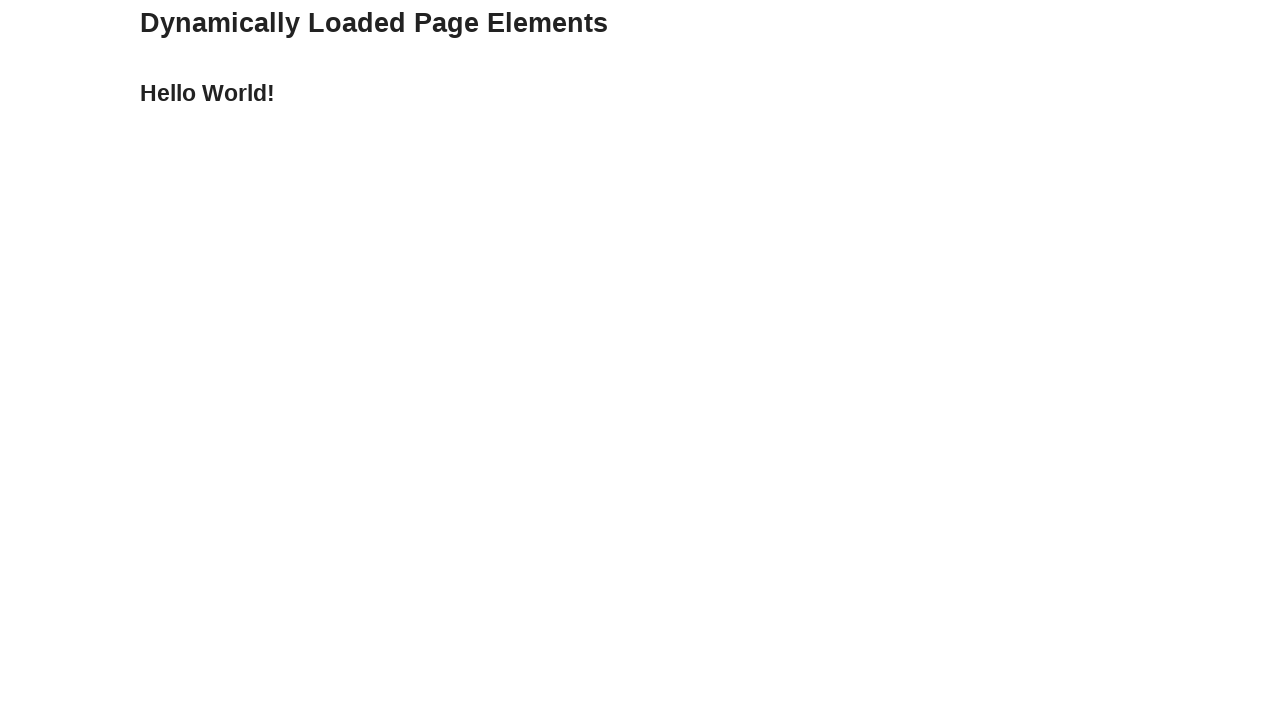